Tests prompt alert handling by clicking a button to trigger a prompt alert, entering text into it, and accepting the alert

Starting URL: https://testautomationpractice.blogspot.com/

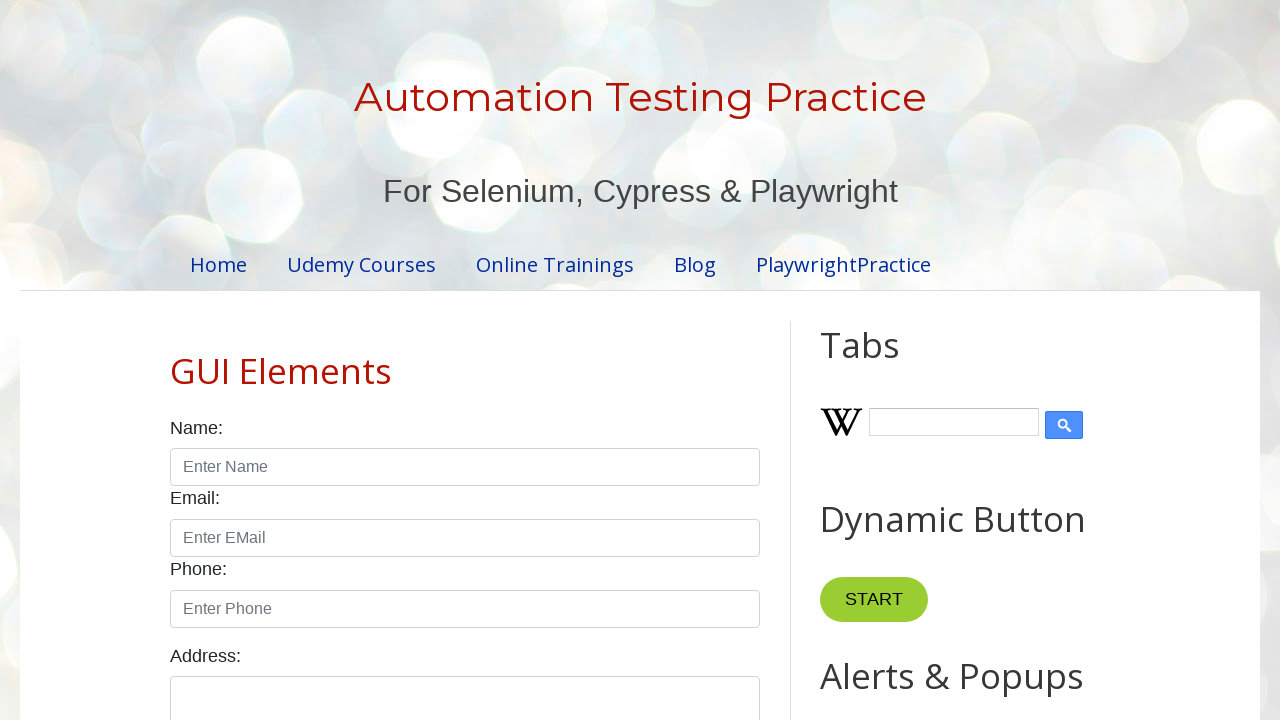

Set up dialog handler to accept prompt with text 'Shiva'
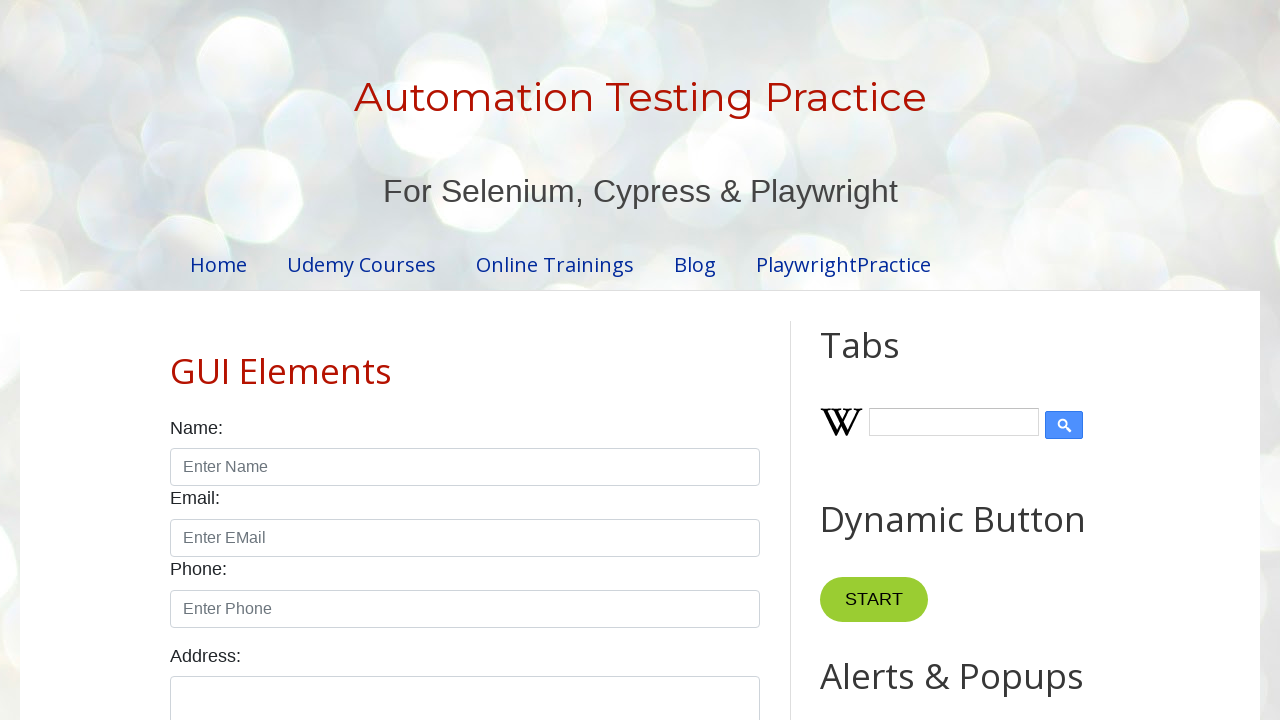

Clicked prompt button to trigger alert at (890, 360) on #promptBtn
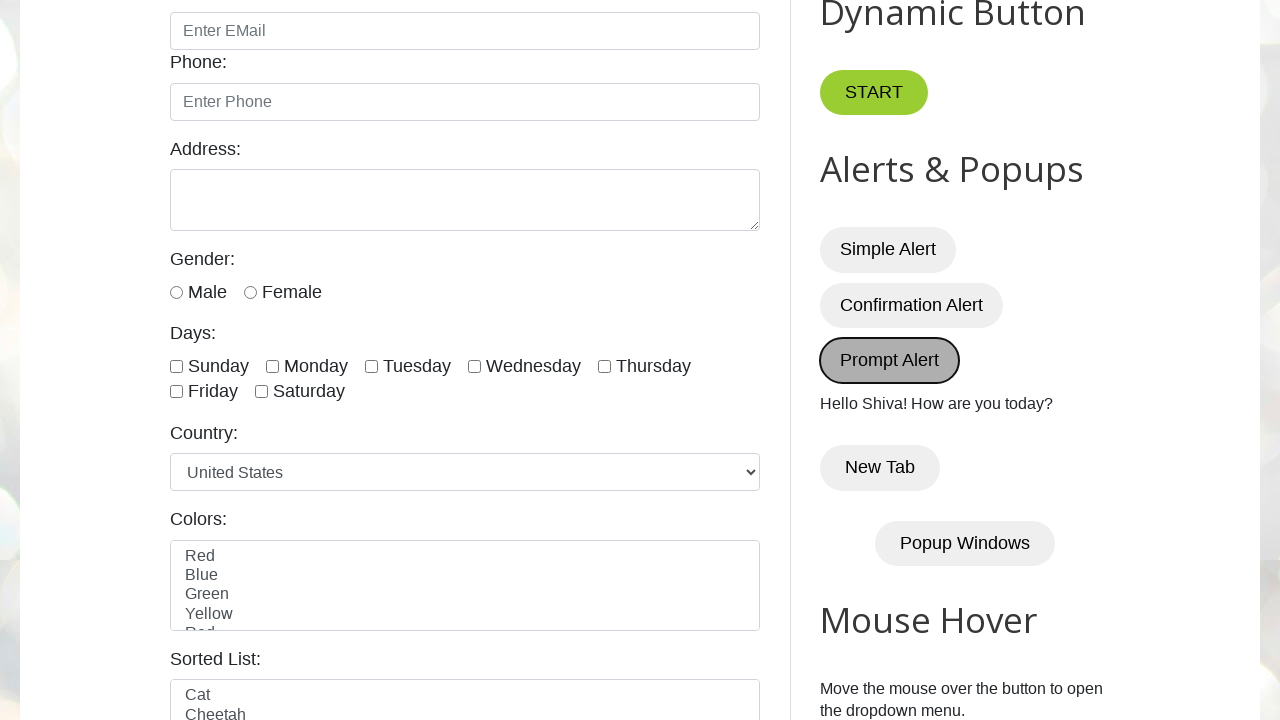

Waited 1000ms for UI updates after alert was handled
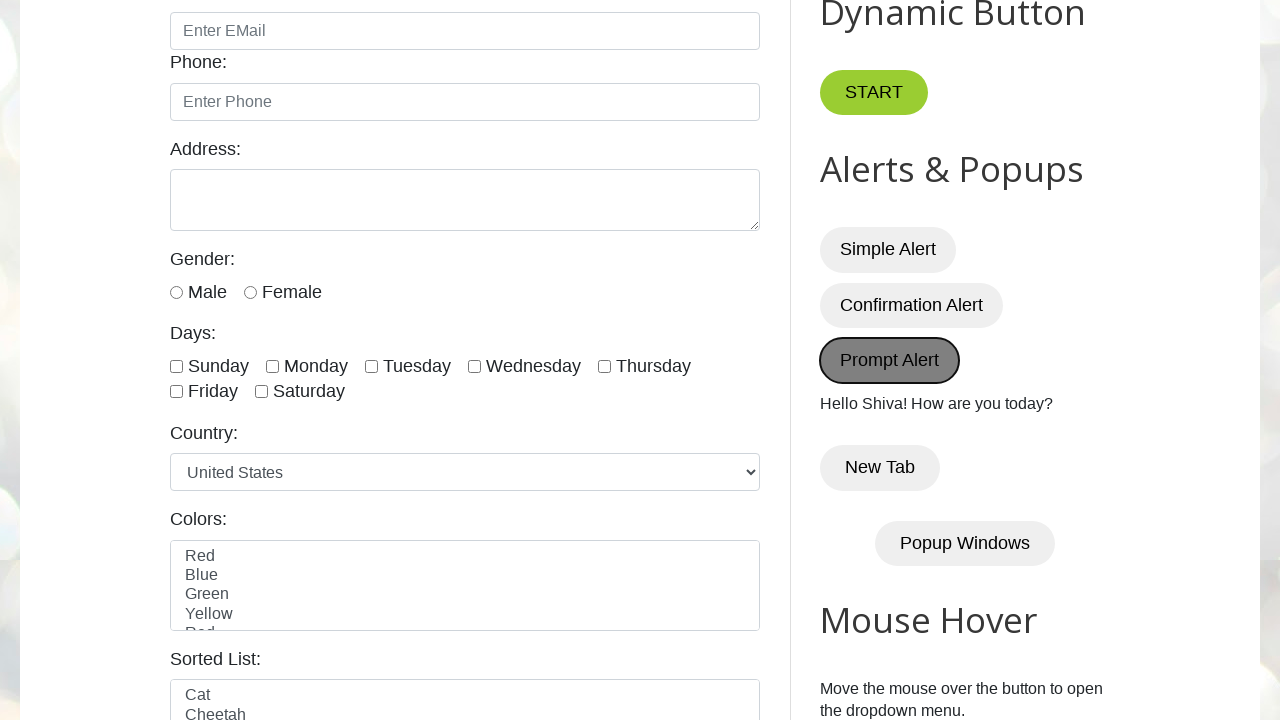

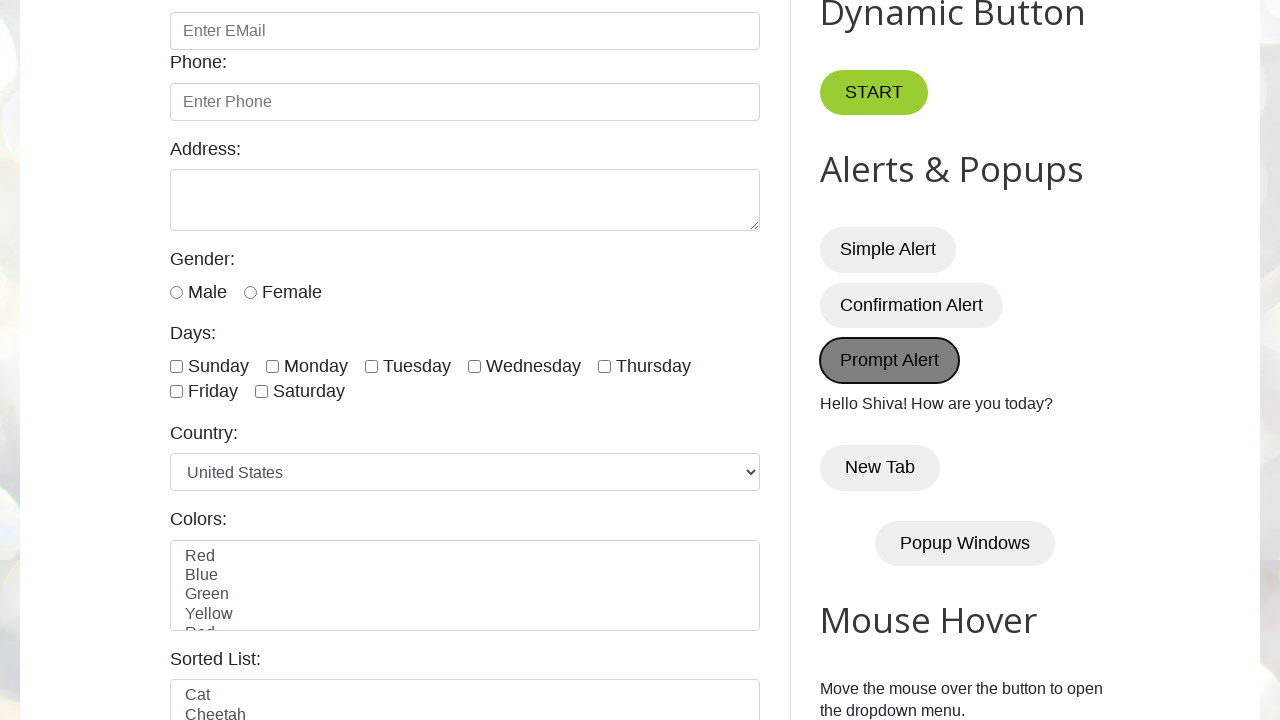